Tests drag and drop functionality by dragging an element to a drop target

Starting URL: https://zimaev.github.io/draganddrop/

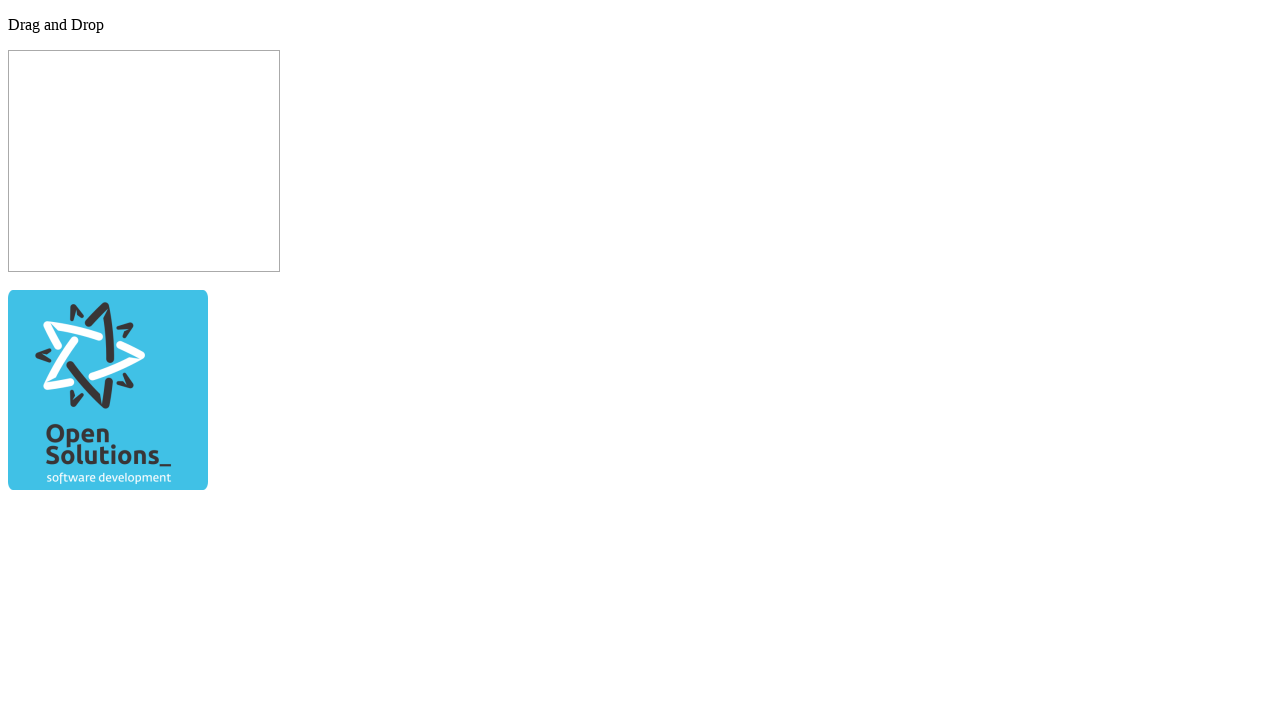

Navigated to drag and drop test page
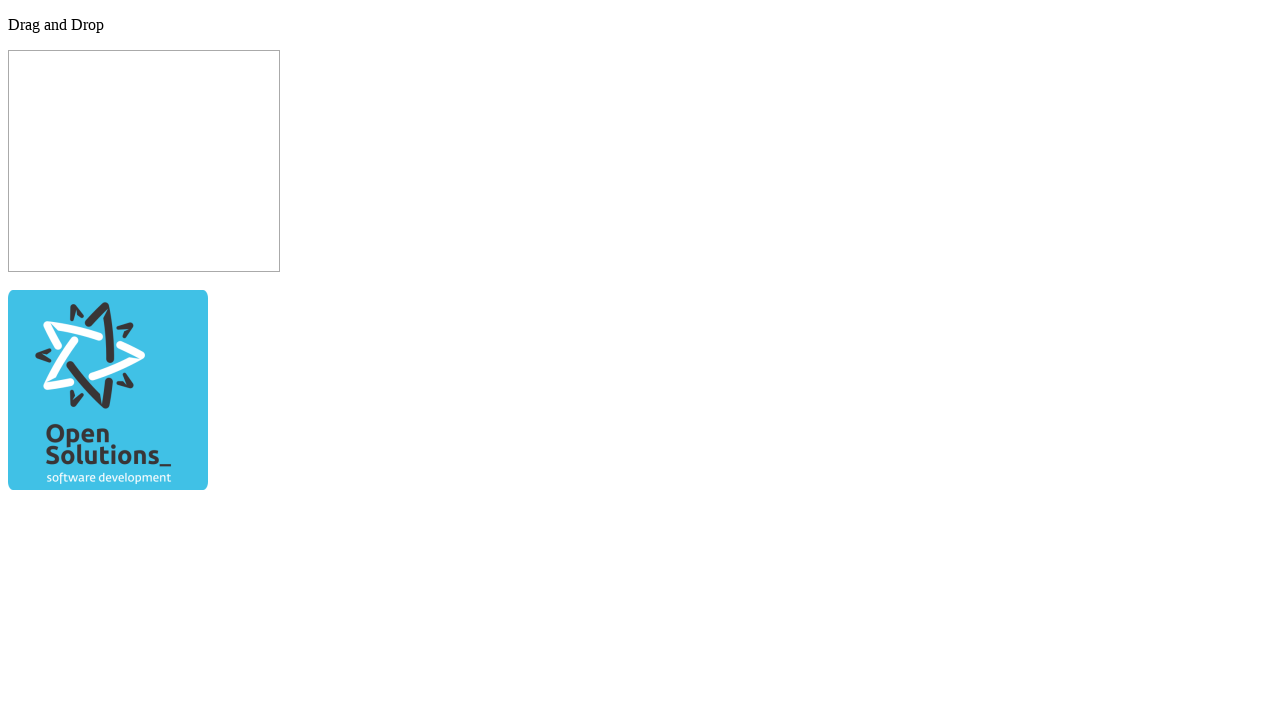

Dragged element from drag source to drop target at (144, 161)
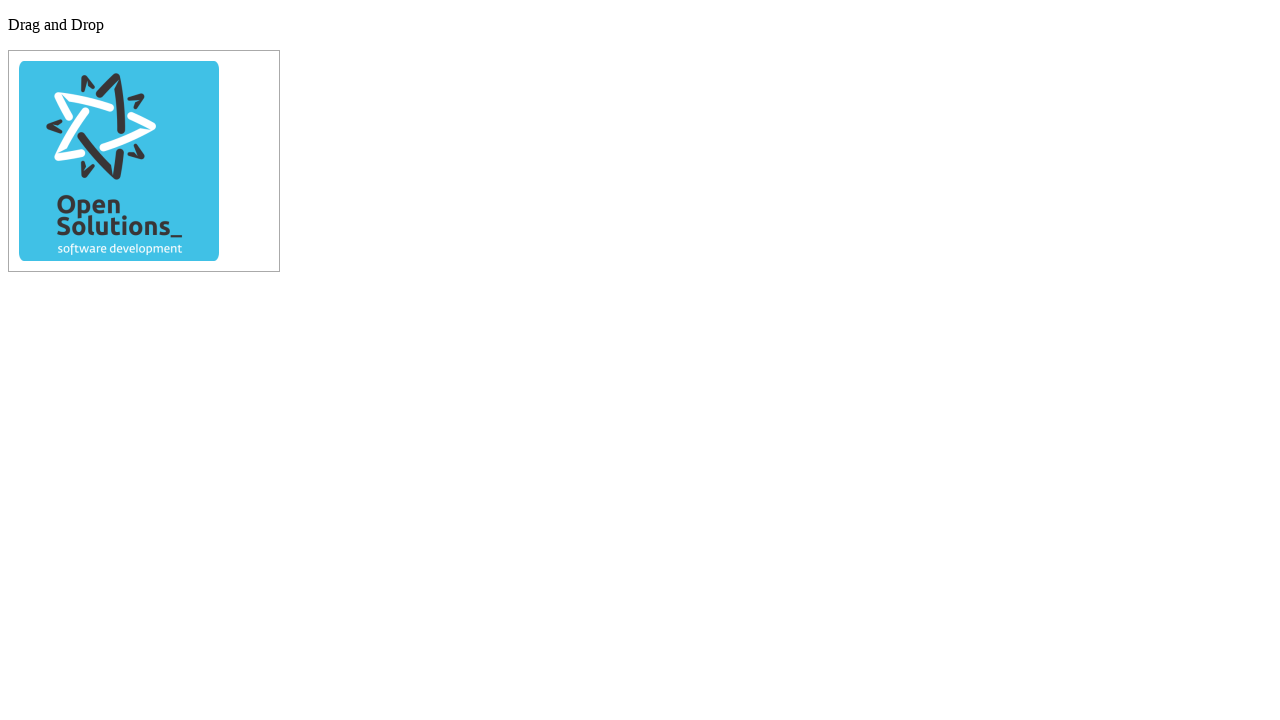

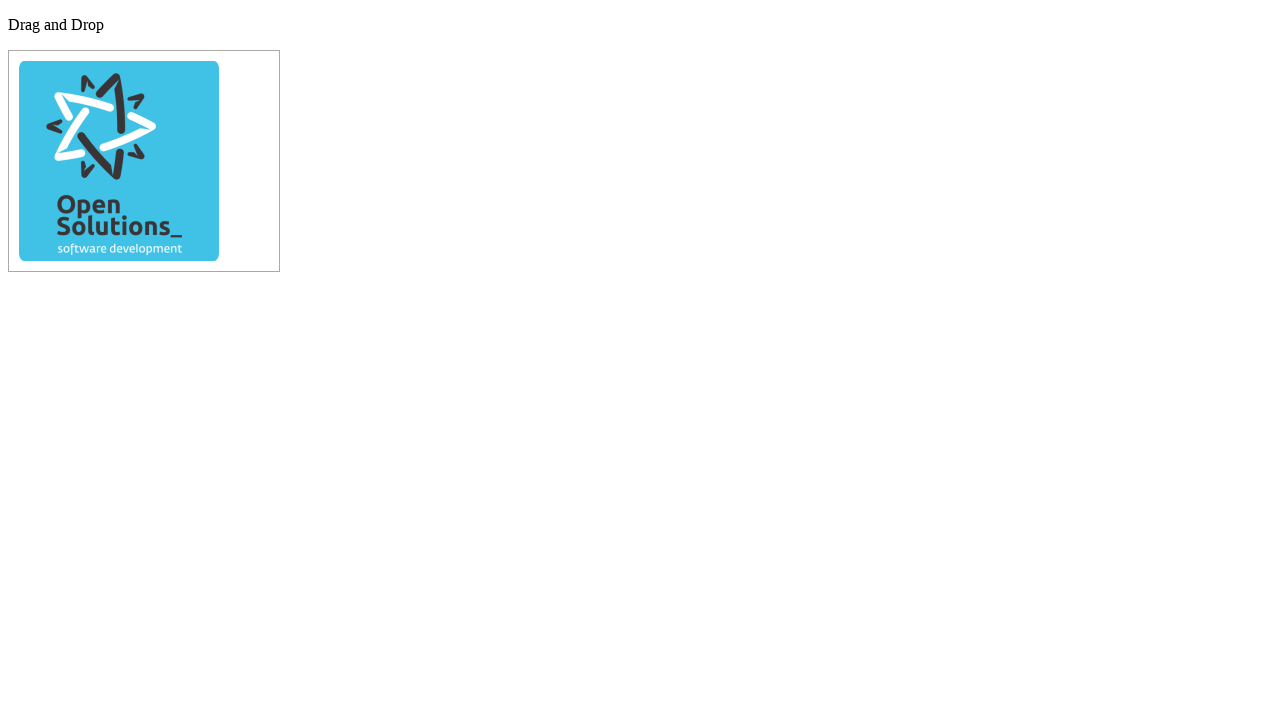